Tests slider interaction by focusing on the slider handle within an iframe and moving it to the right using keyboard arrow key presses

Starting URL: https://jqueryui.com/slider/

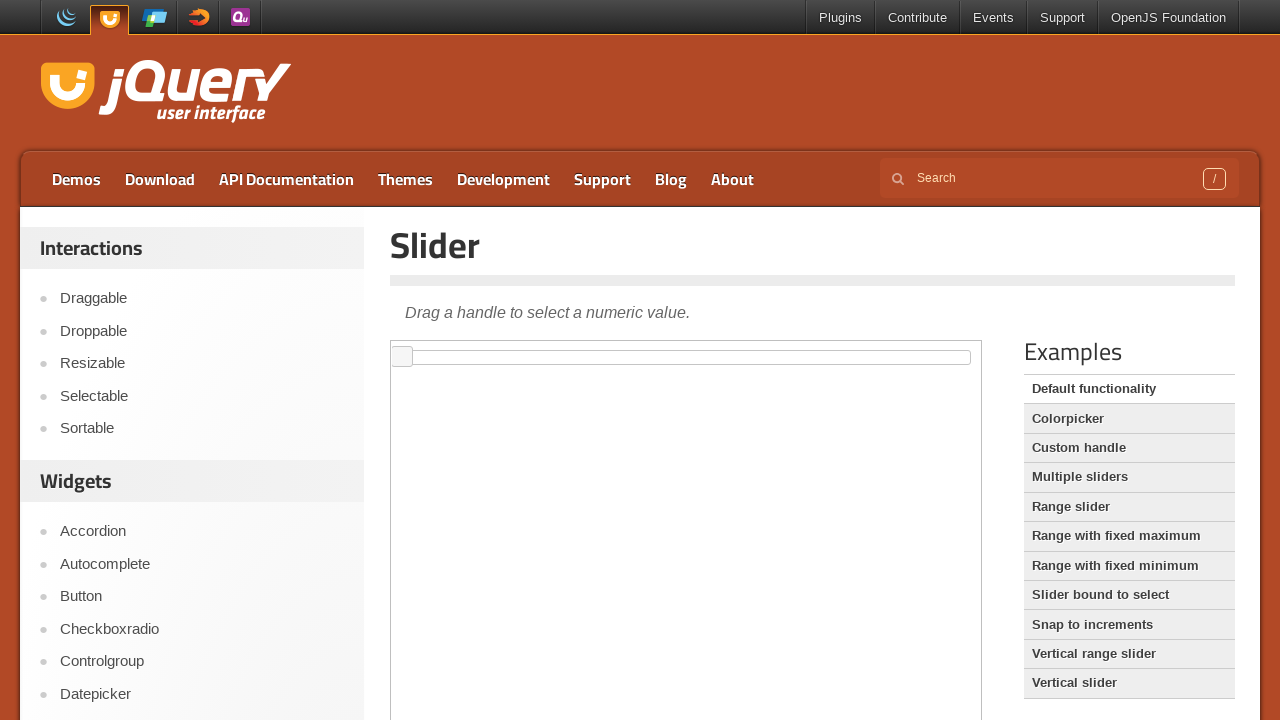

Navigated to jQuery UI slider demo page
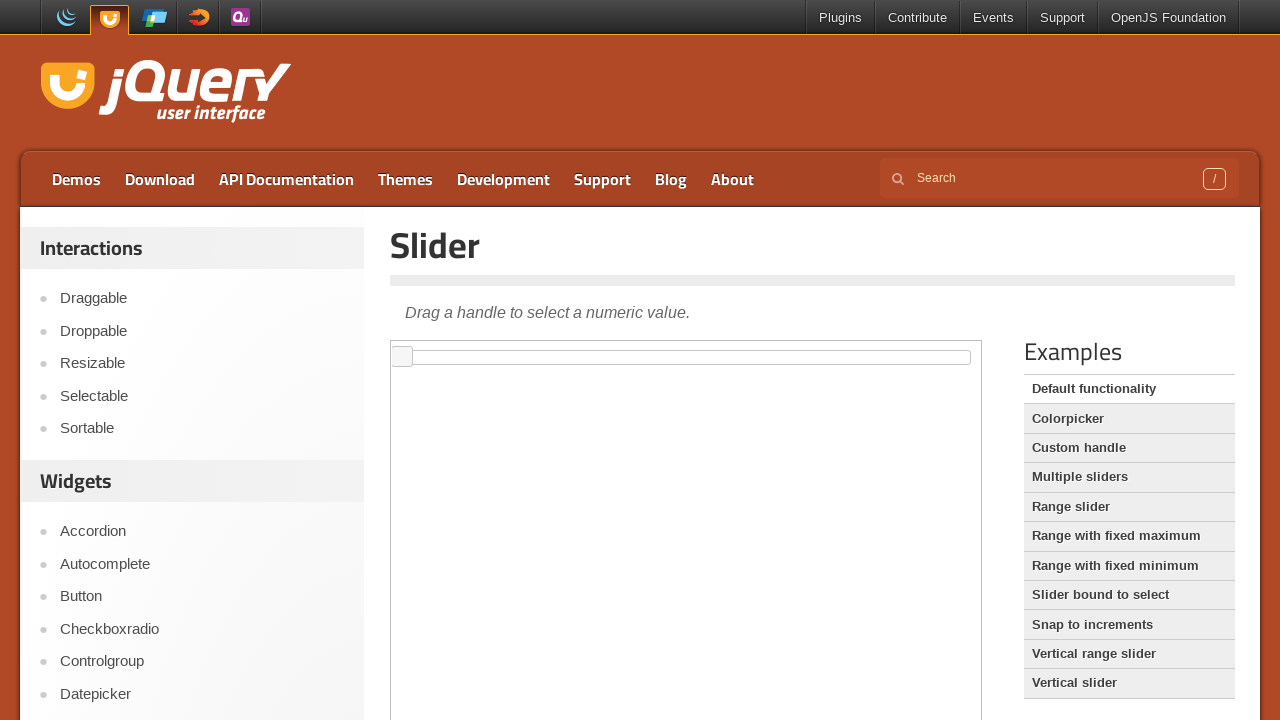

Located the demo iframe
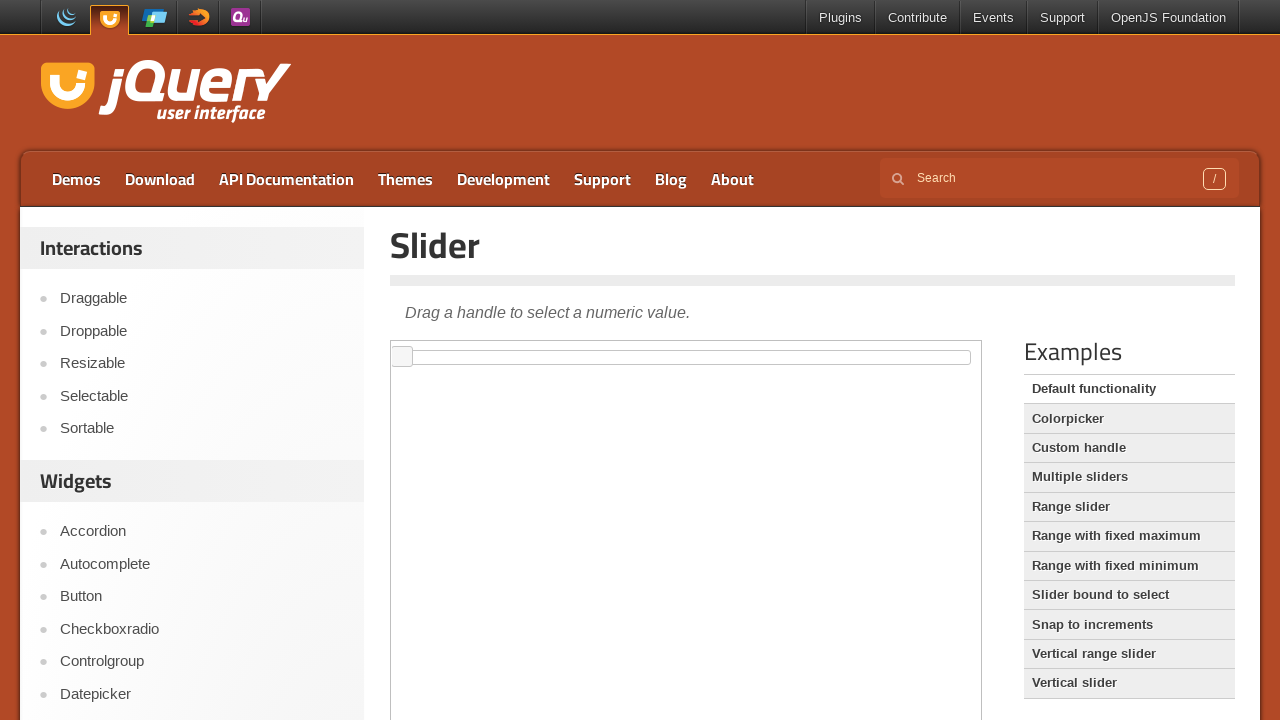

Located the slider handle element within iframe
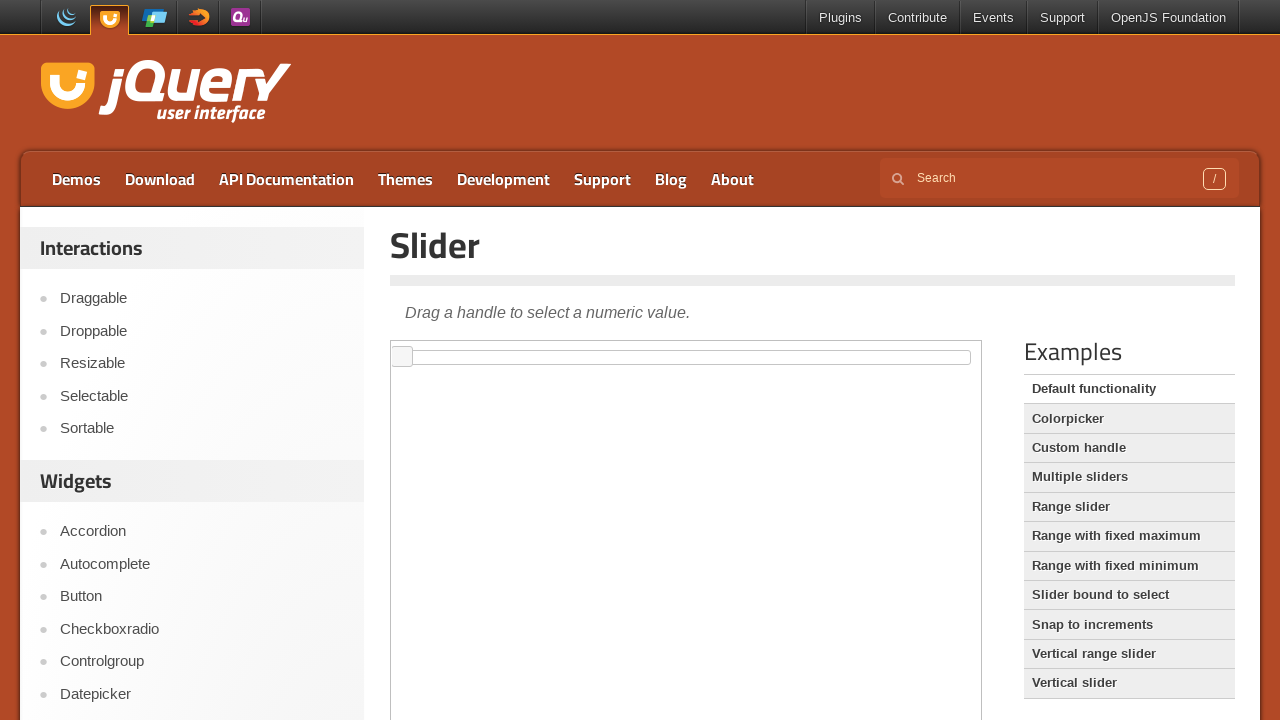

Focused on the slider handle on iframe.demo-frame >> internal:control=enter-frame >> span.ui-slider-handle
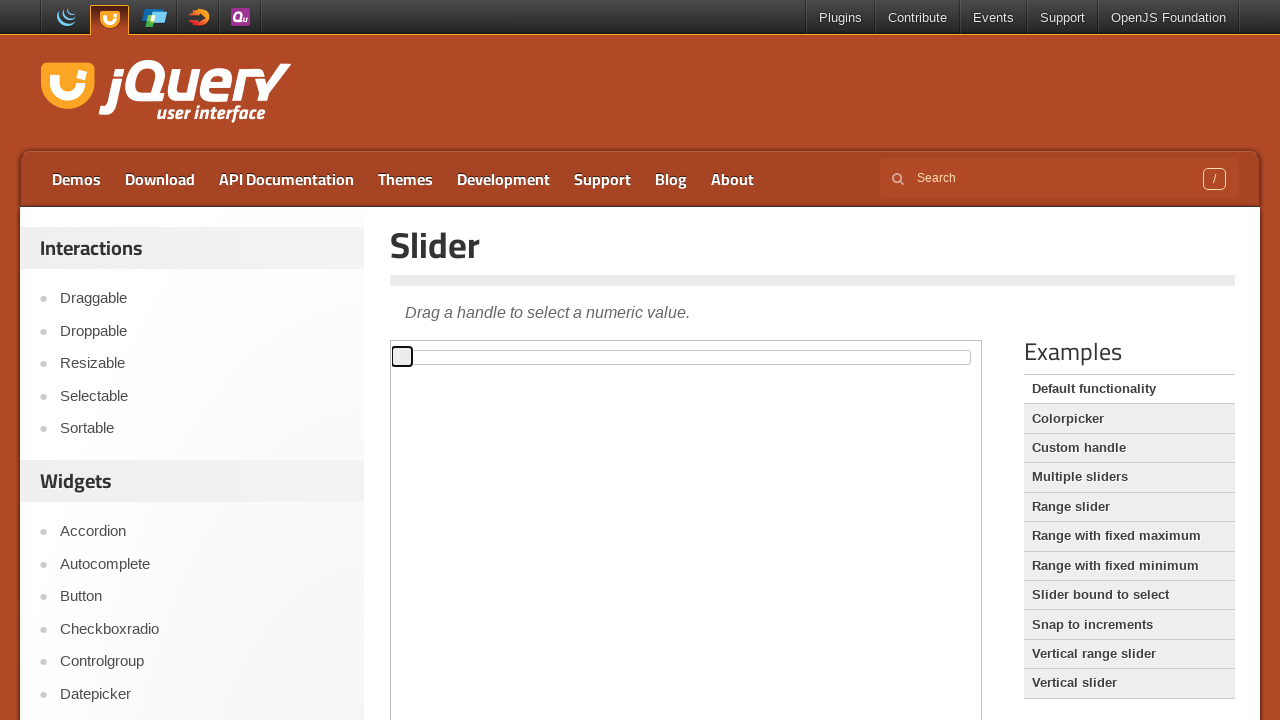

Pressed ArrowRight to move slider right (press 1/10)
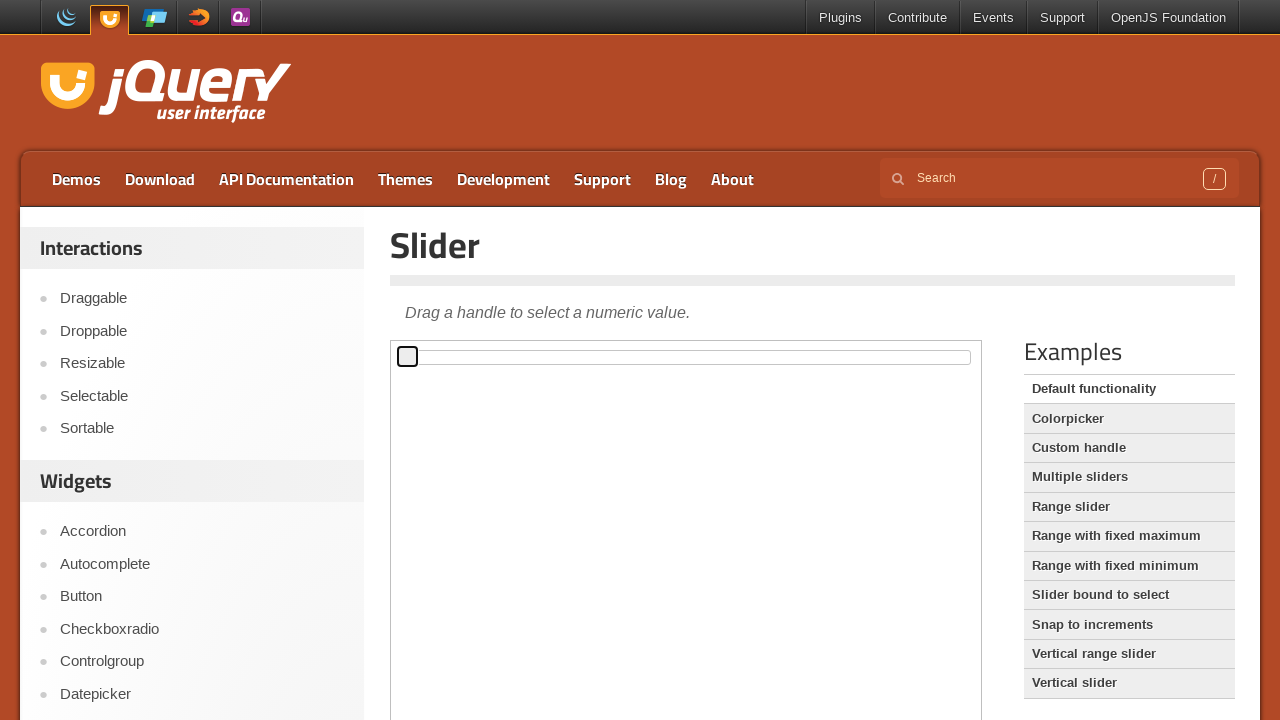

Pressed ArrowRight to move slider right (press 2/10)
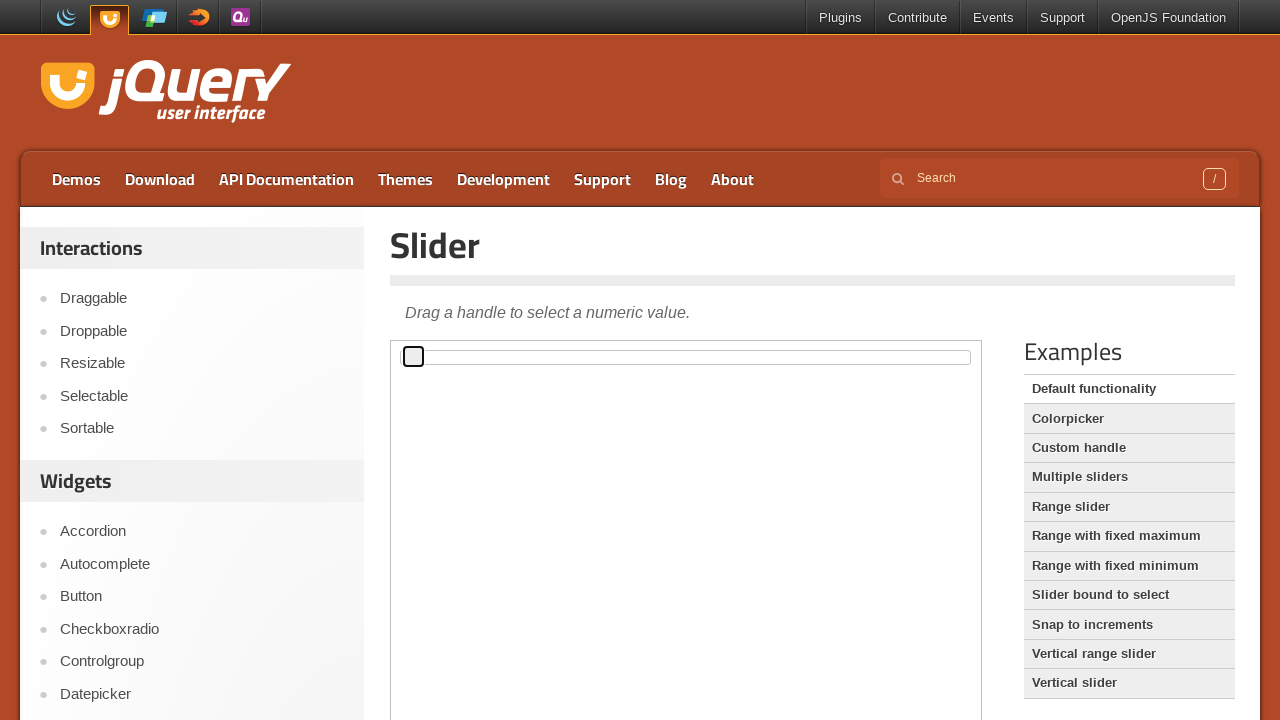

Pressed ArrowRight to move slider right (press 3/10)
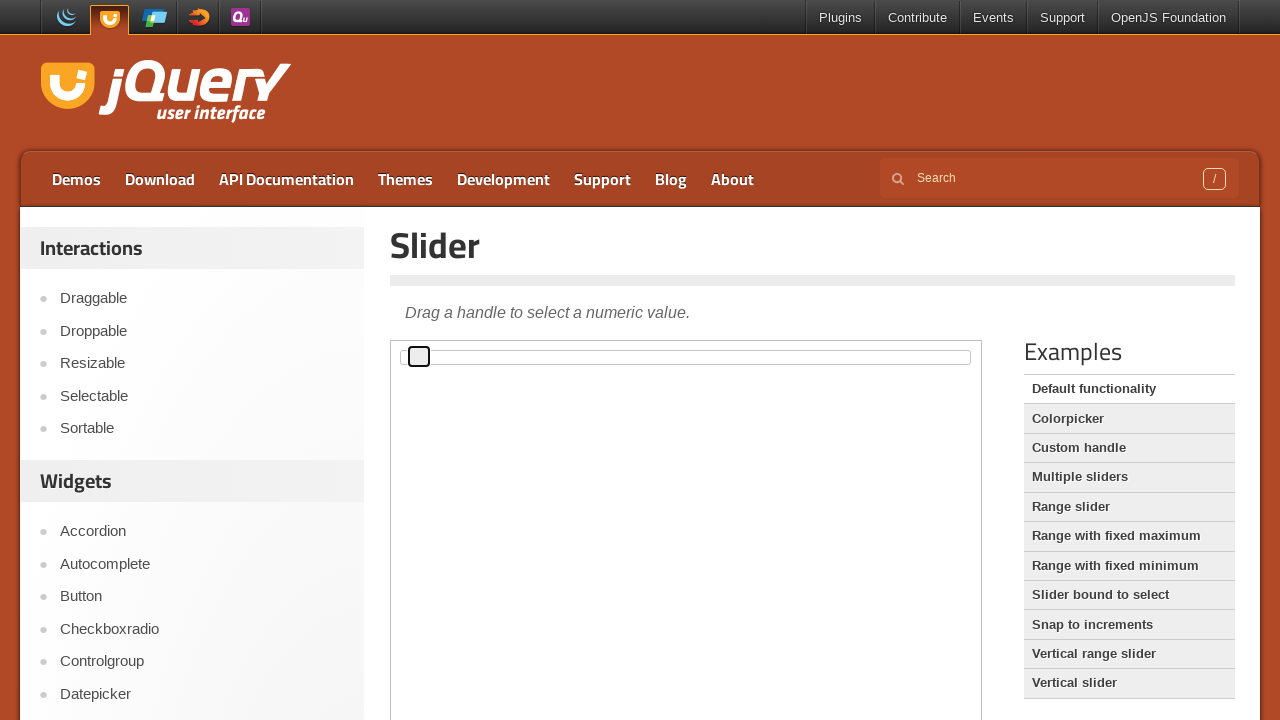

Pressed ArrowRight to move slider right (press 4/10)
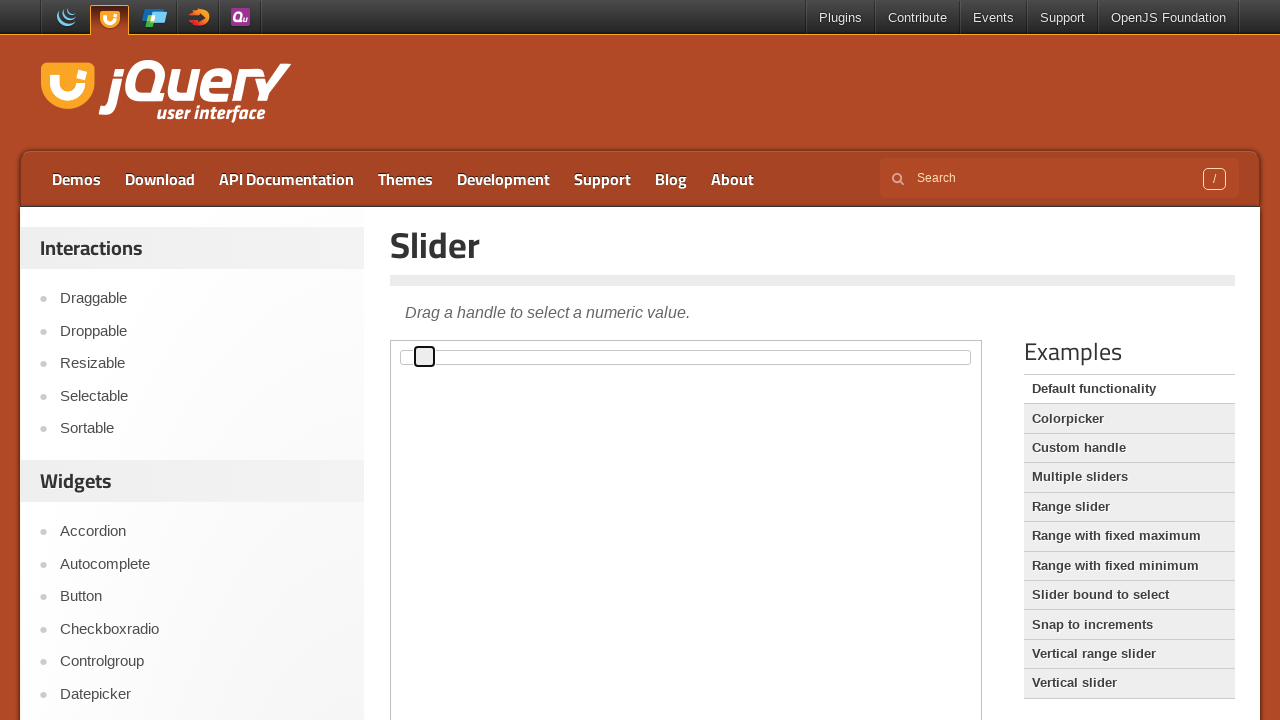

Pressed ArrowRight to move slider right (press 5/10)
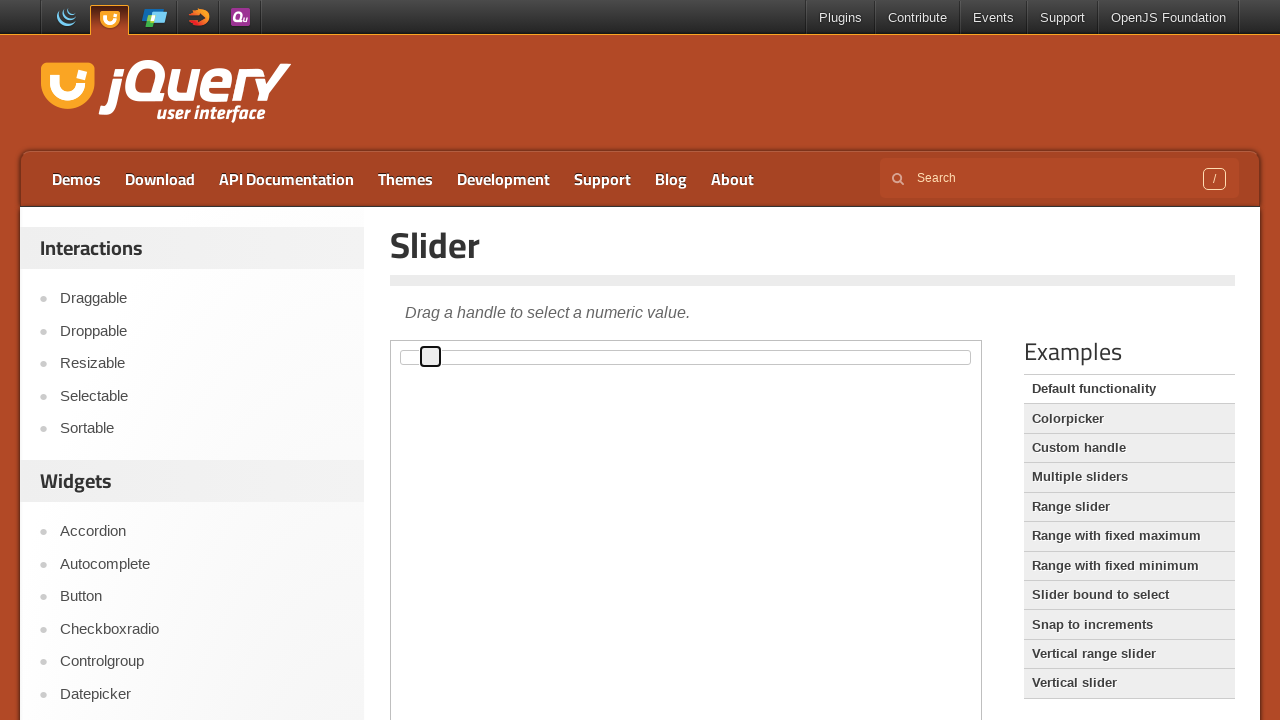

Pressed ArrowRight to move slider right (press 6/10)
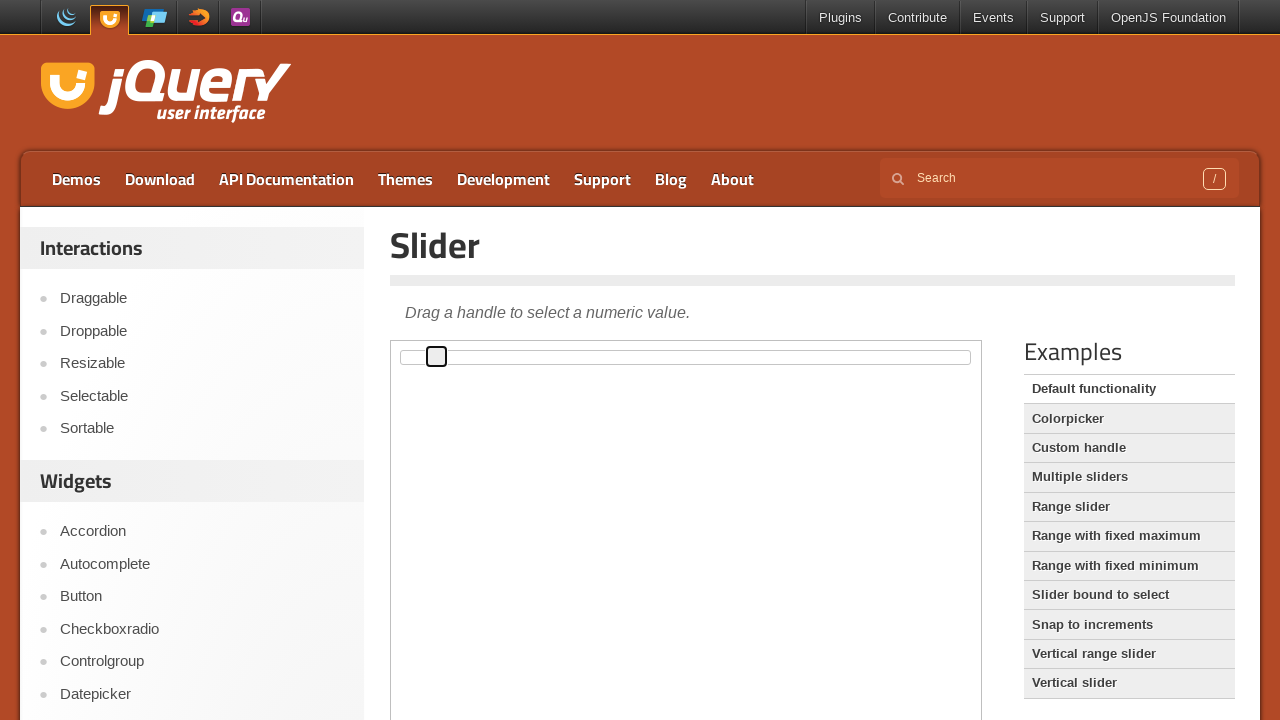

Pressed ArrowRight to move slider right (press 7/10)
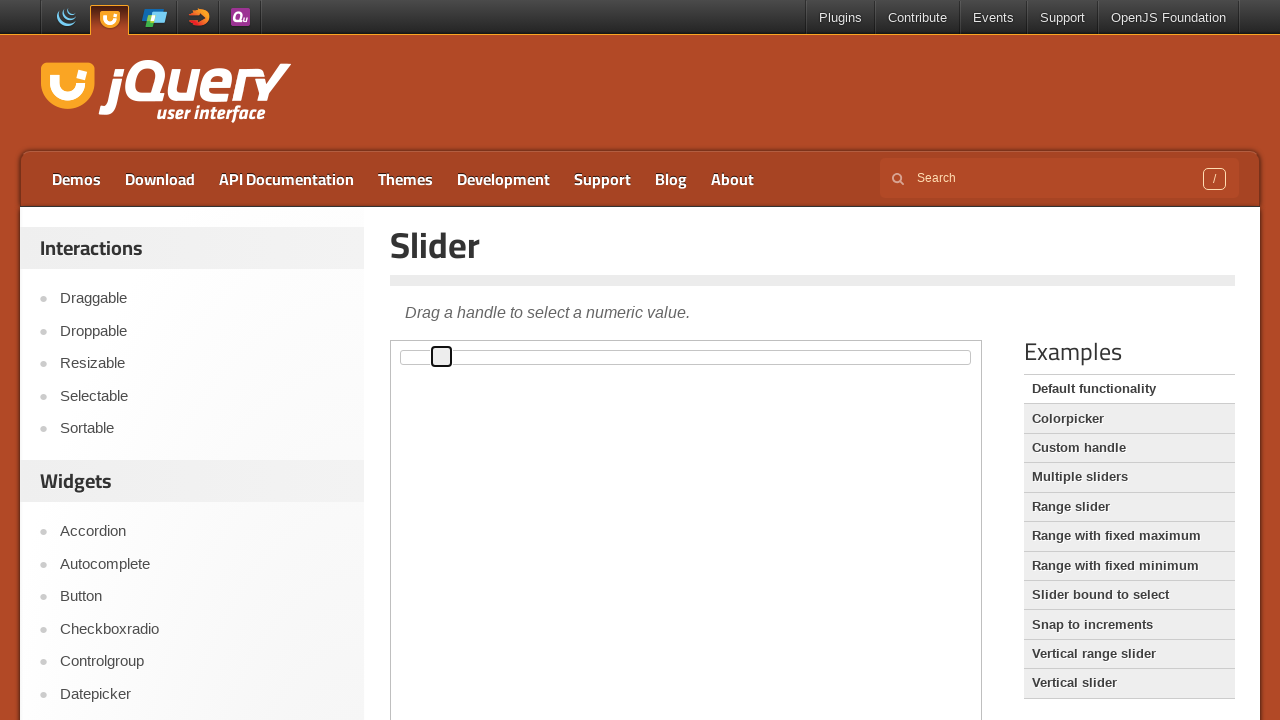

Pressed ArrowRight to move slider right (press 8/10)
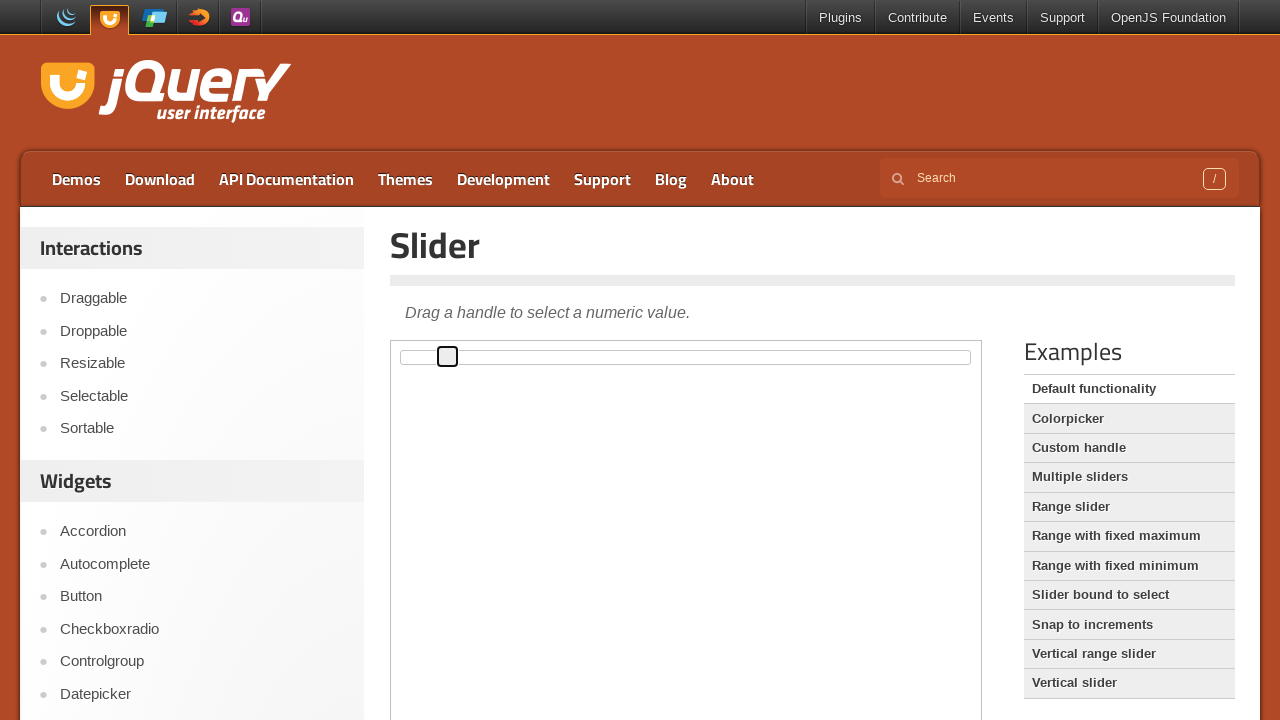

Pressed ArrowRight to move slider right (press 9/10)
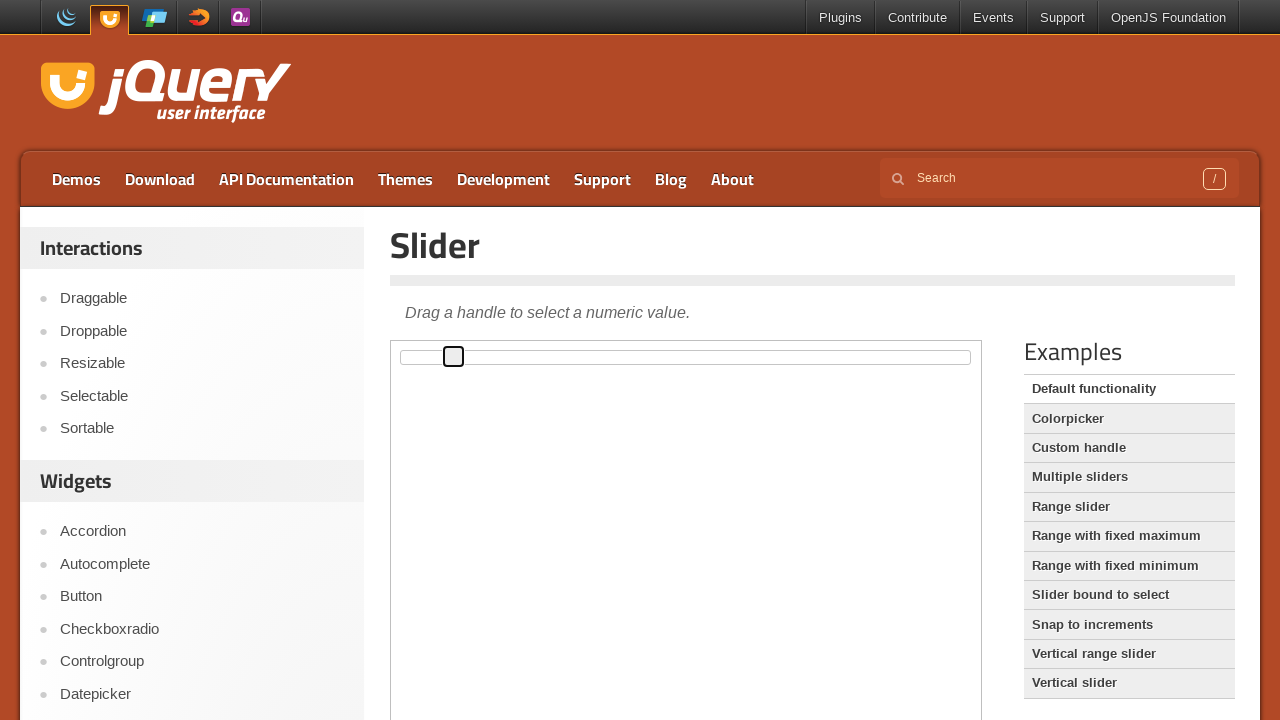

Pressed ArrowRight to move slider right (press 10/10)
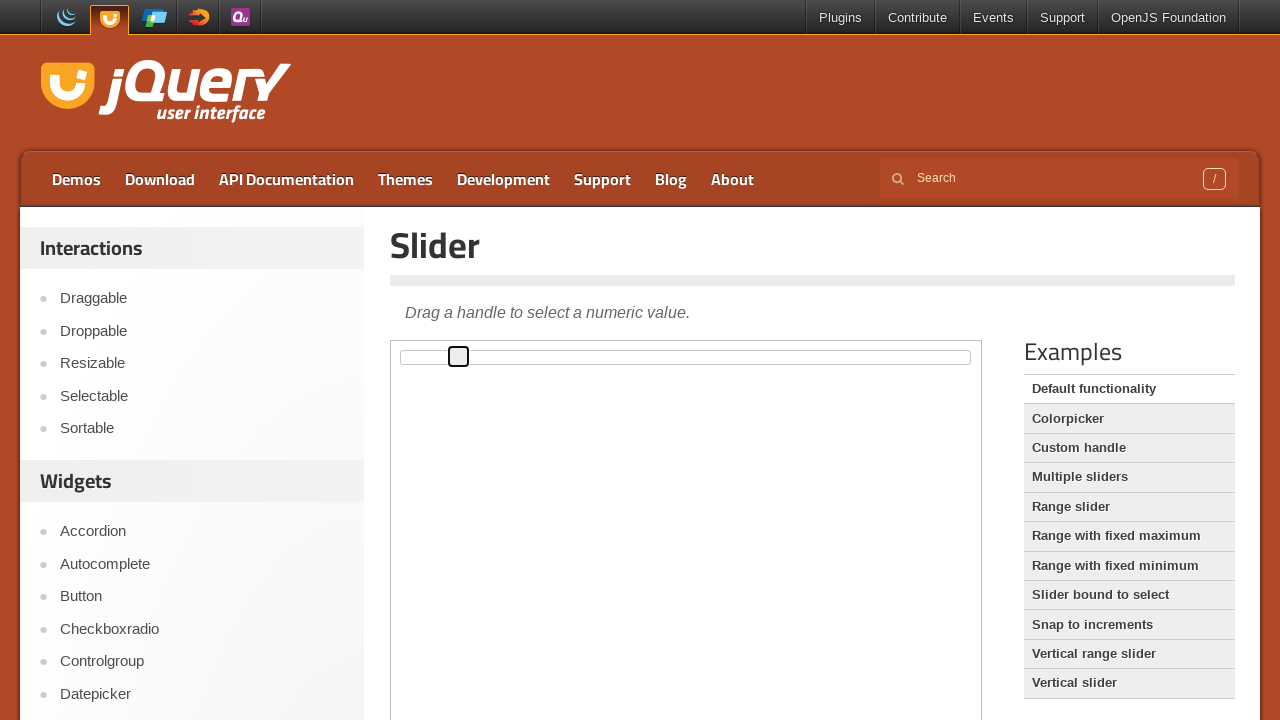

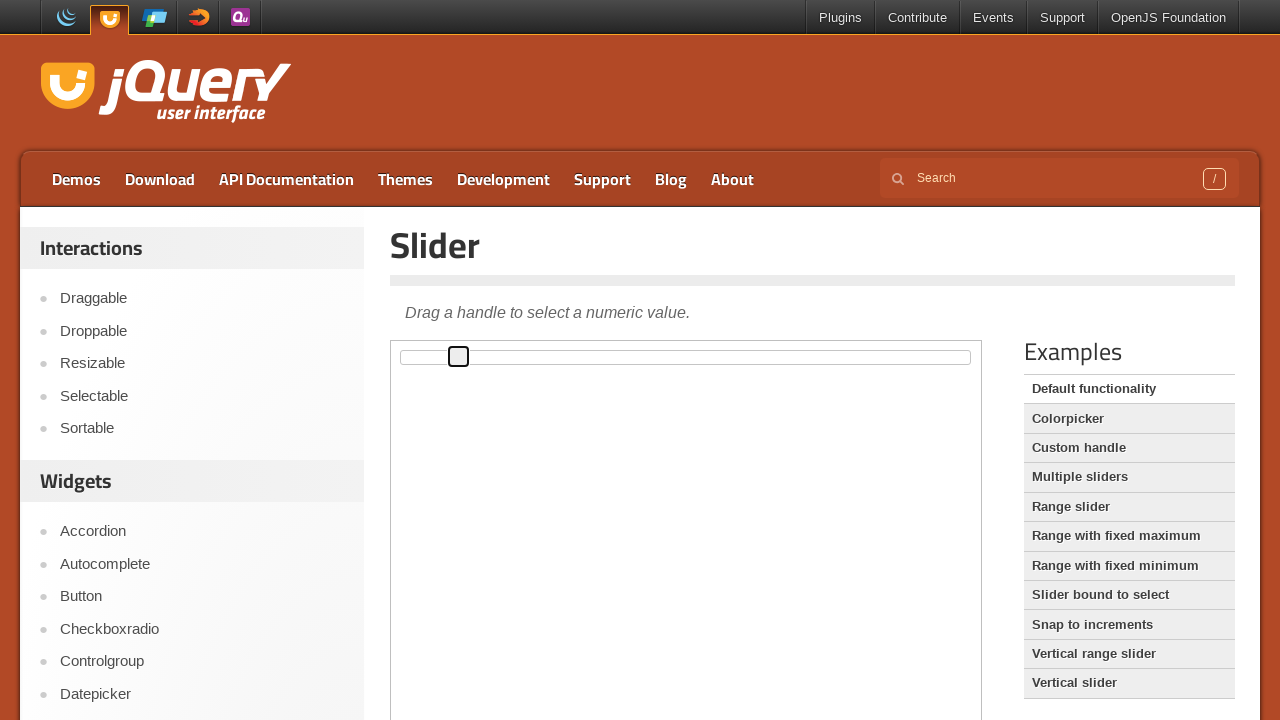